Tests dynamic element manipulation by adding and removing elements on the page, verifying the count after each operation

Starting URL: http://the-internet.herokuapp.com/add_remove_elements/

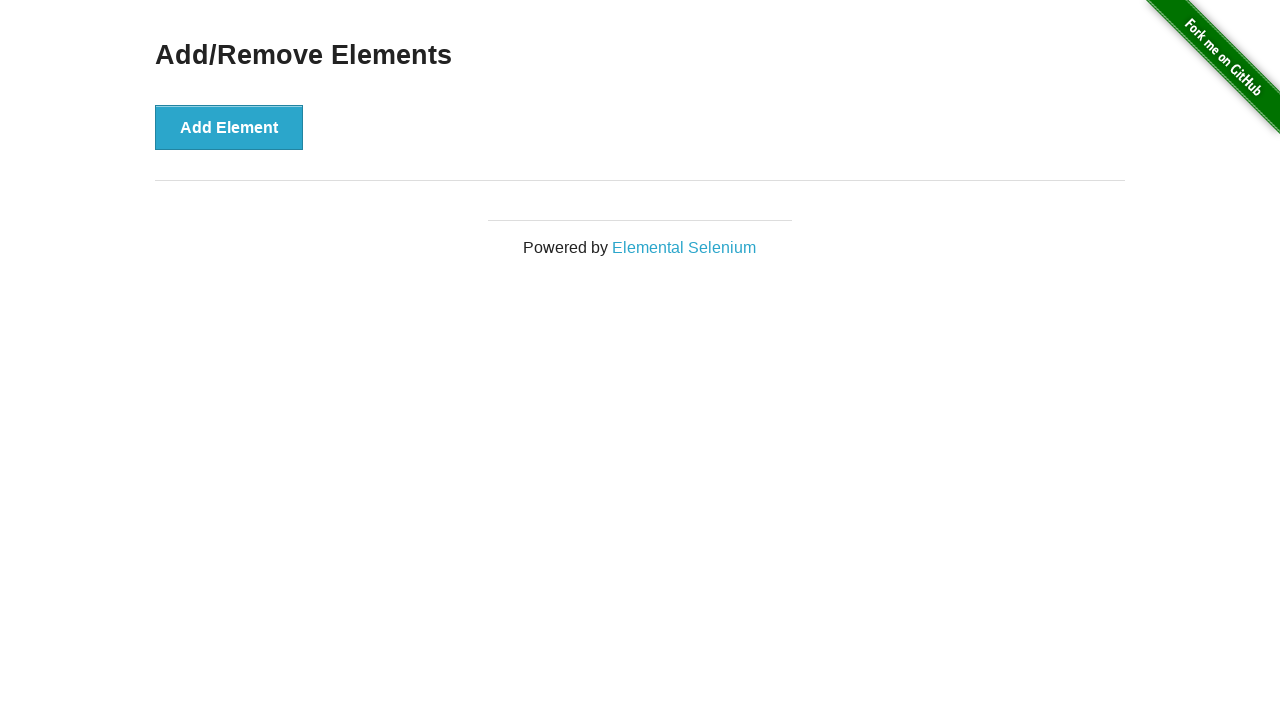

Navigated to add/remove elements page
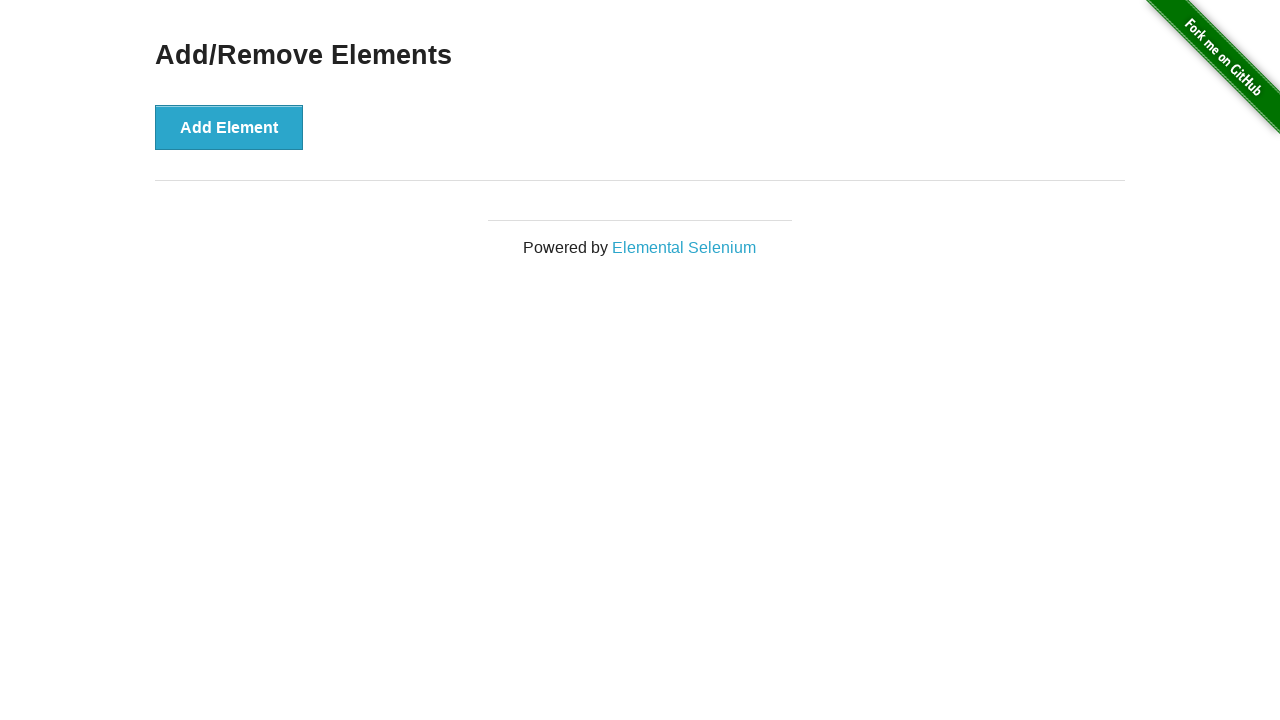

Clicked add button first time at (229, 127) on [onclick='addElement()']
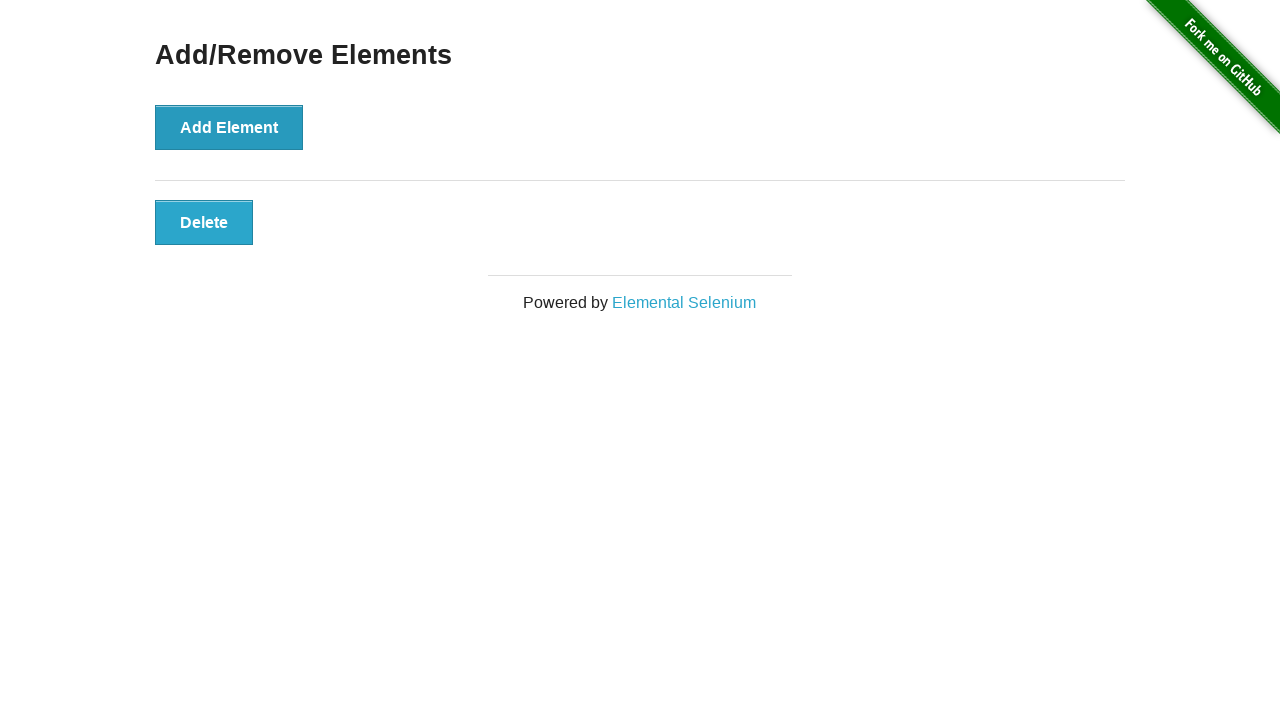

Clicked add button second time at (229, 127) on [onclick='addElement()']
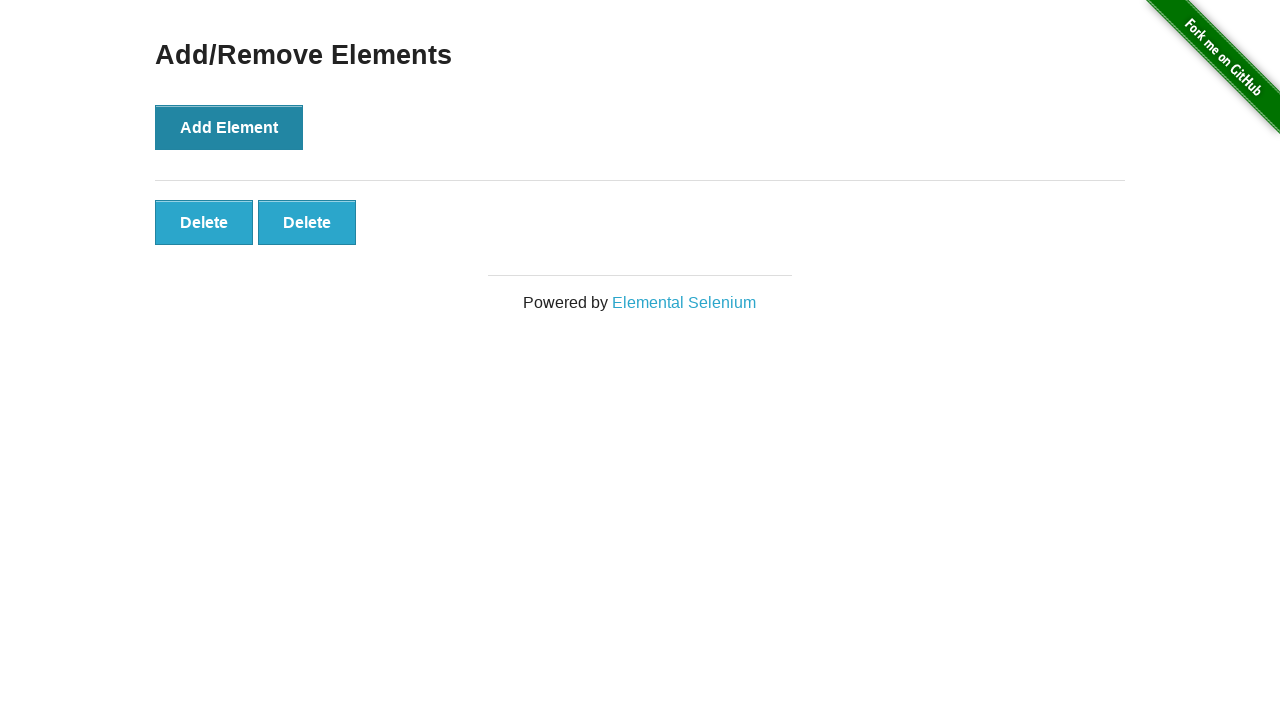

Verified 2 delete buttons exist after adding elements
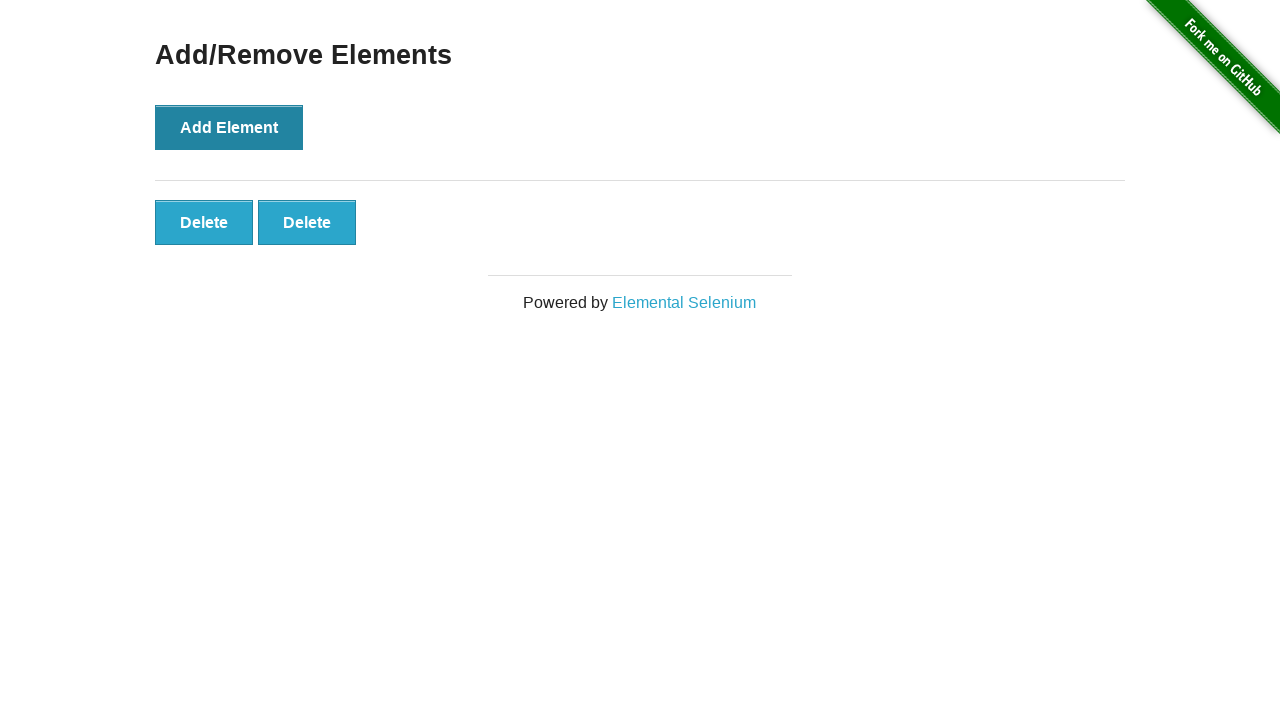

Clicked second delete button to remove element at (307, 222) on [onclick='deleteElement()'] >> nth=1
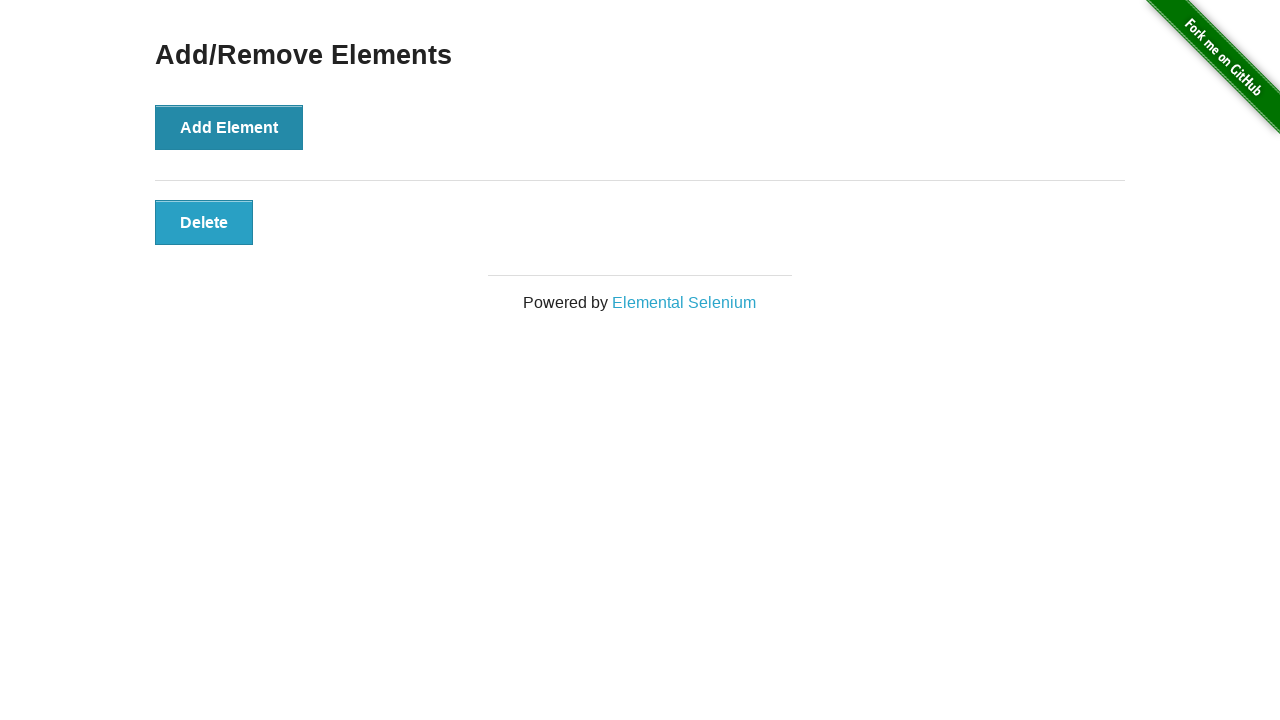

Verified 1 delete button remains after removing element
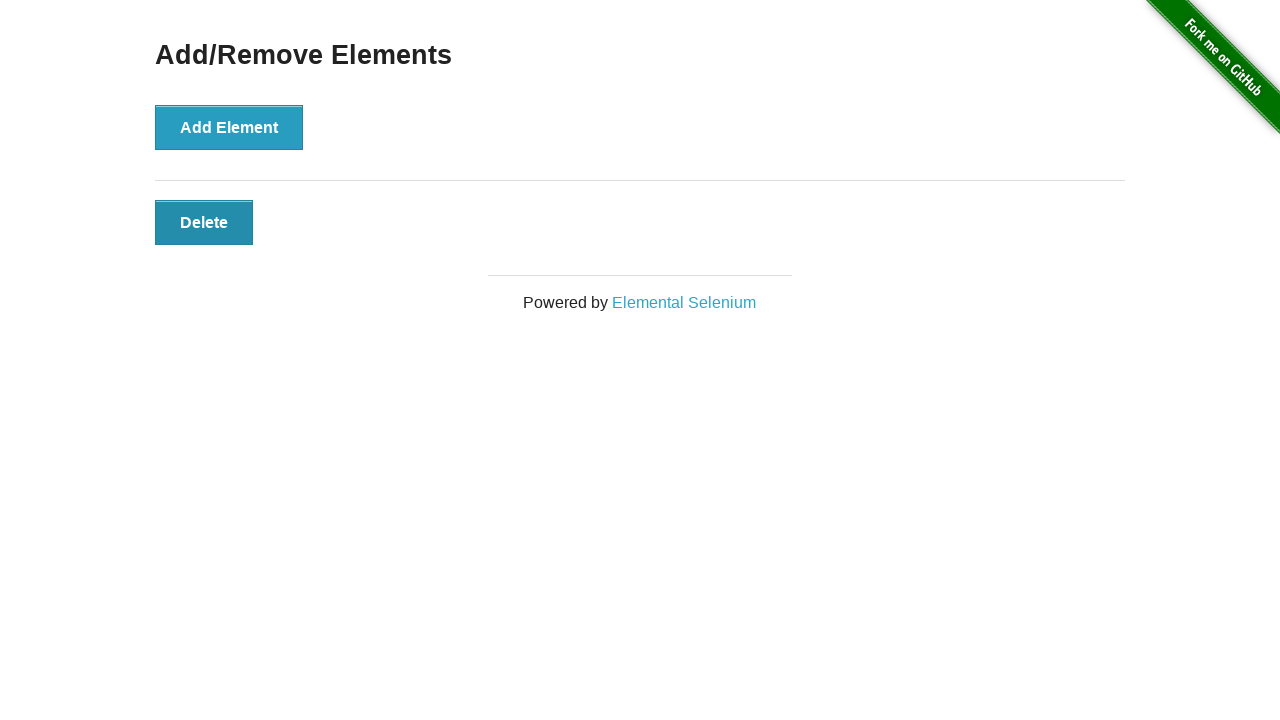

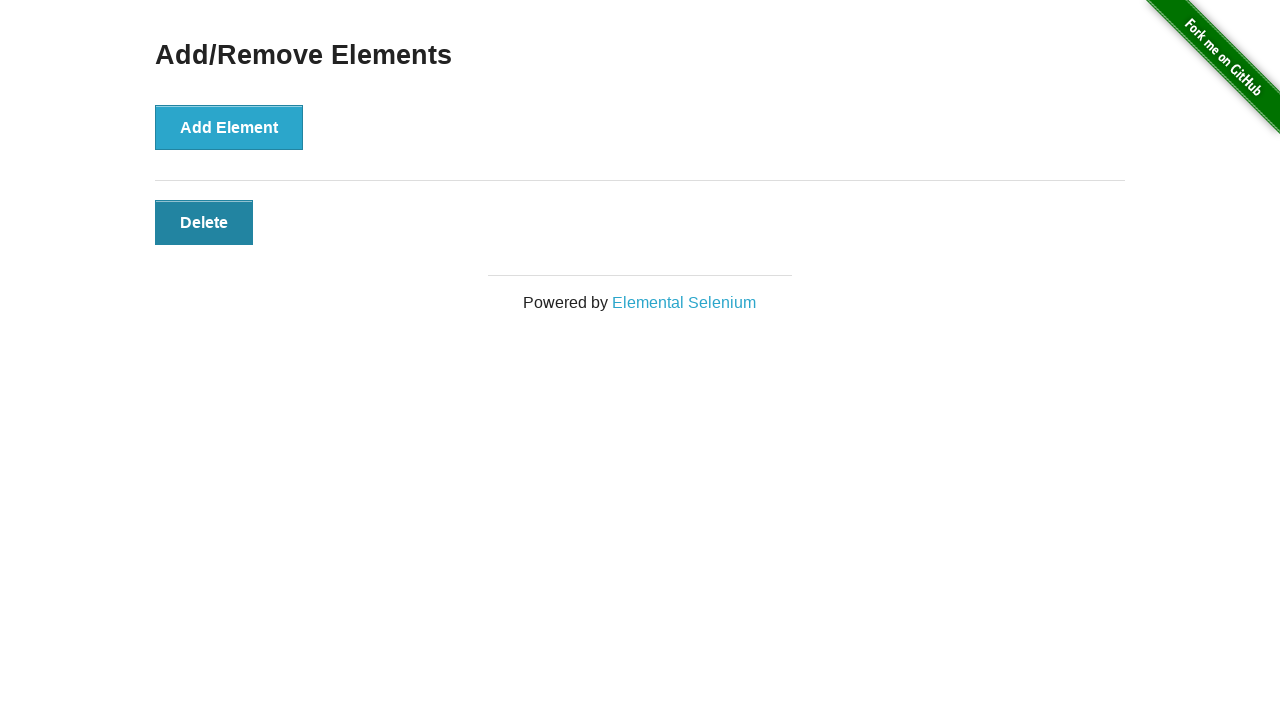